Tests scrolling functionality and form filling by entering name and date fields on a scroll test page

Starting URL: https://formy-project.herokuapp.com/scroll

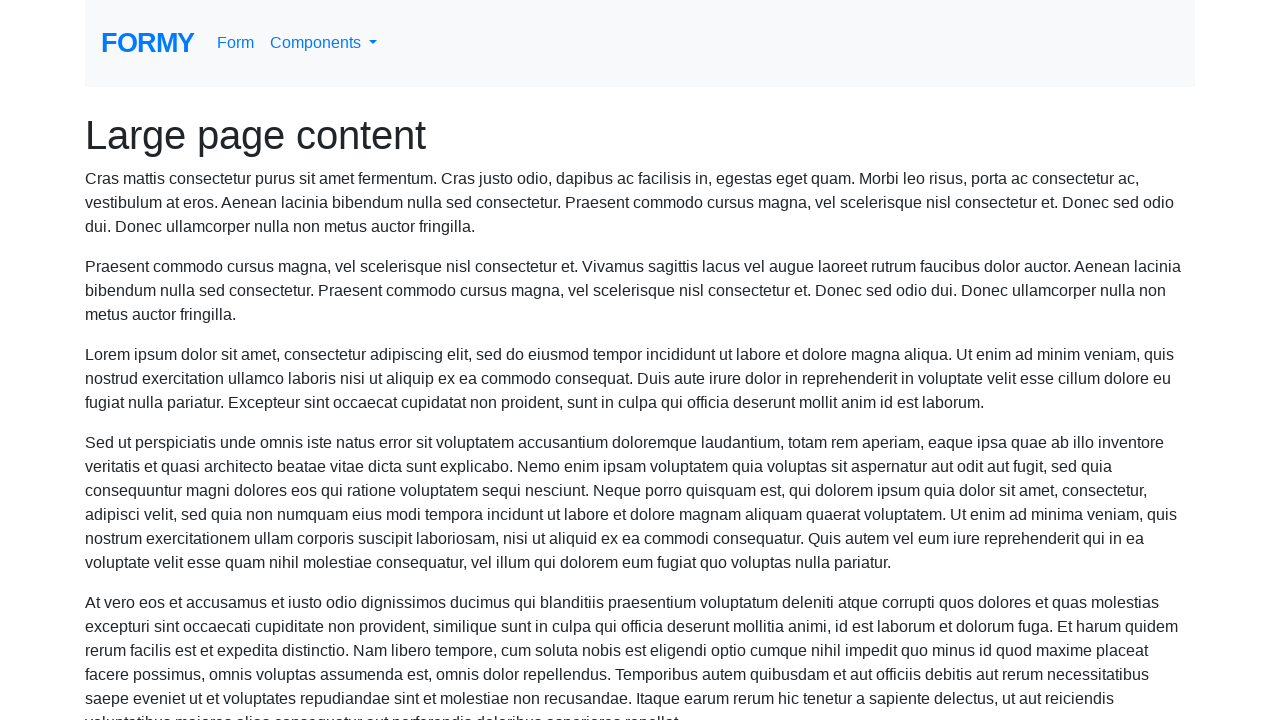

Located name field element
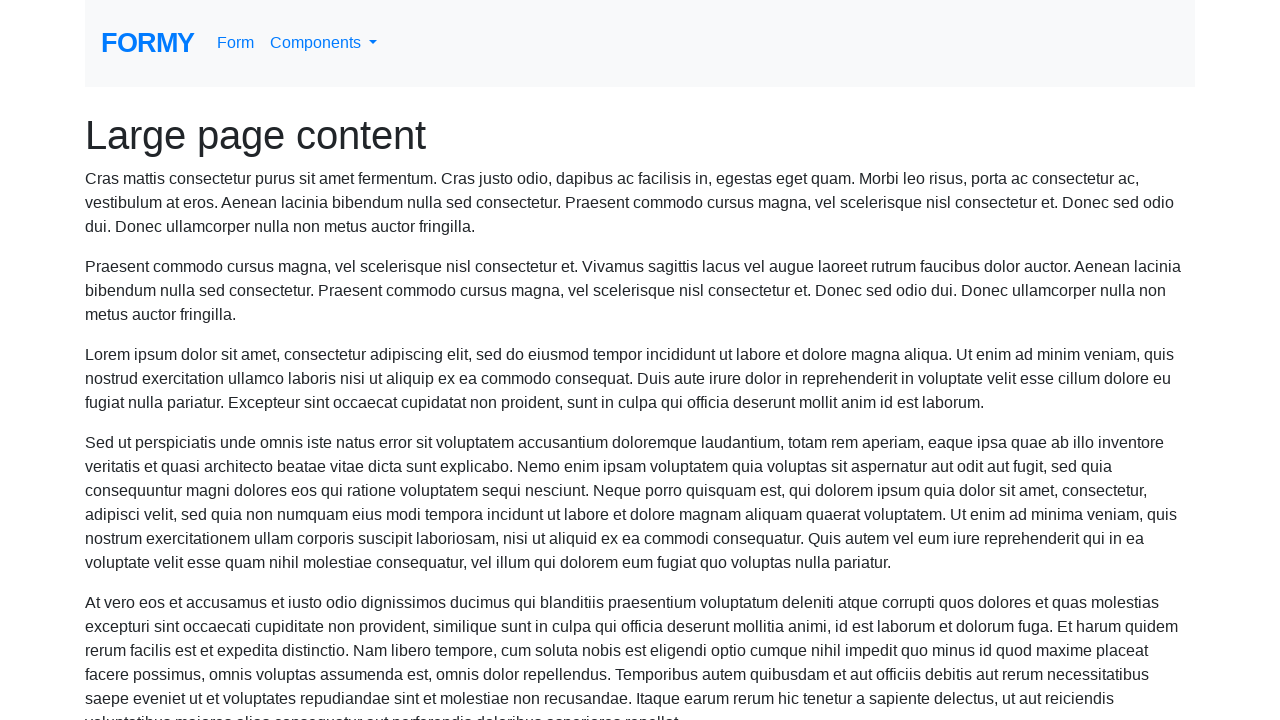

Scrolled name field into view
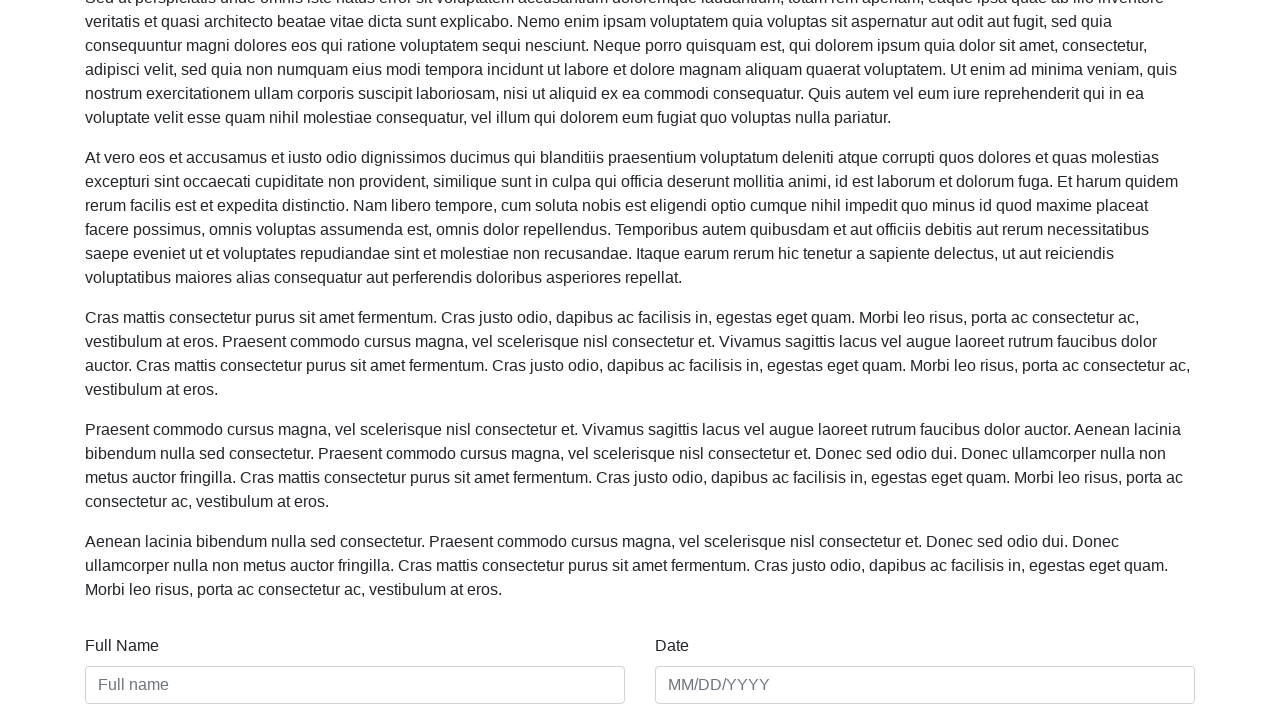

Filled name field with 'Vishwas Narayan' on #name
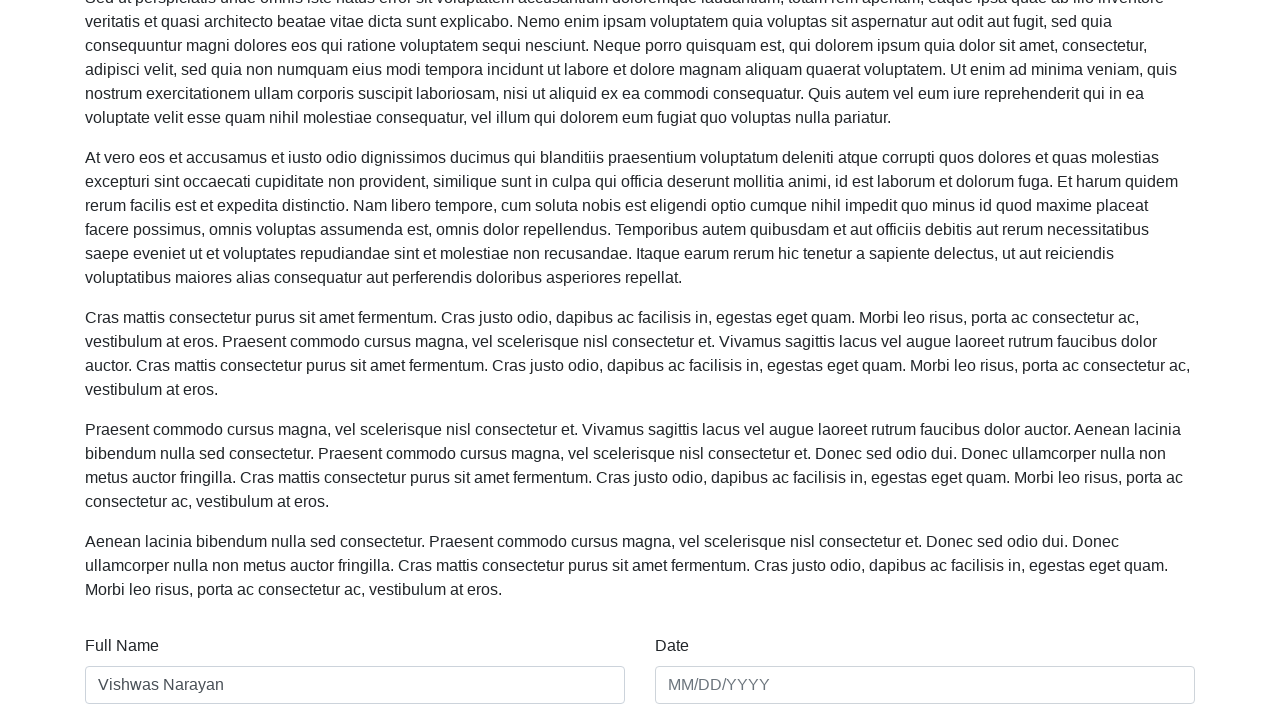

Filled date field with '15/03/2024' on #date
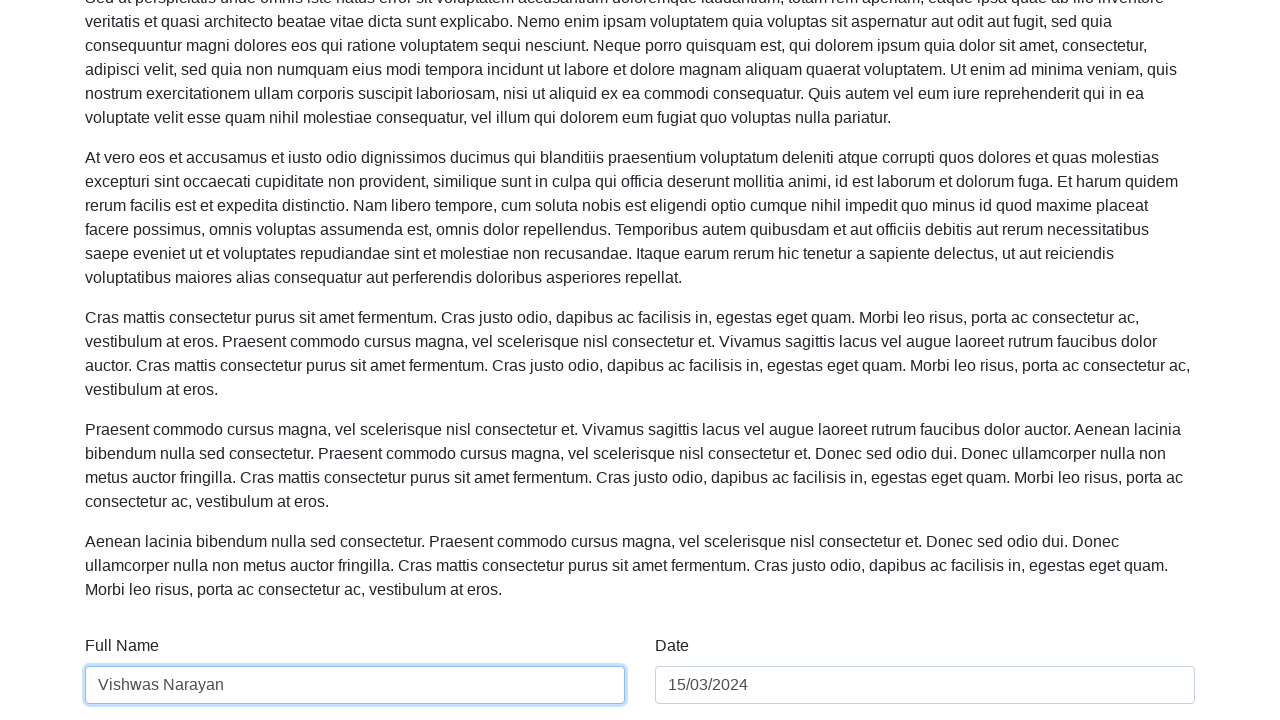

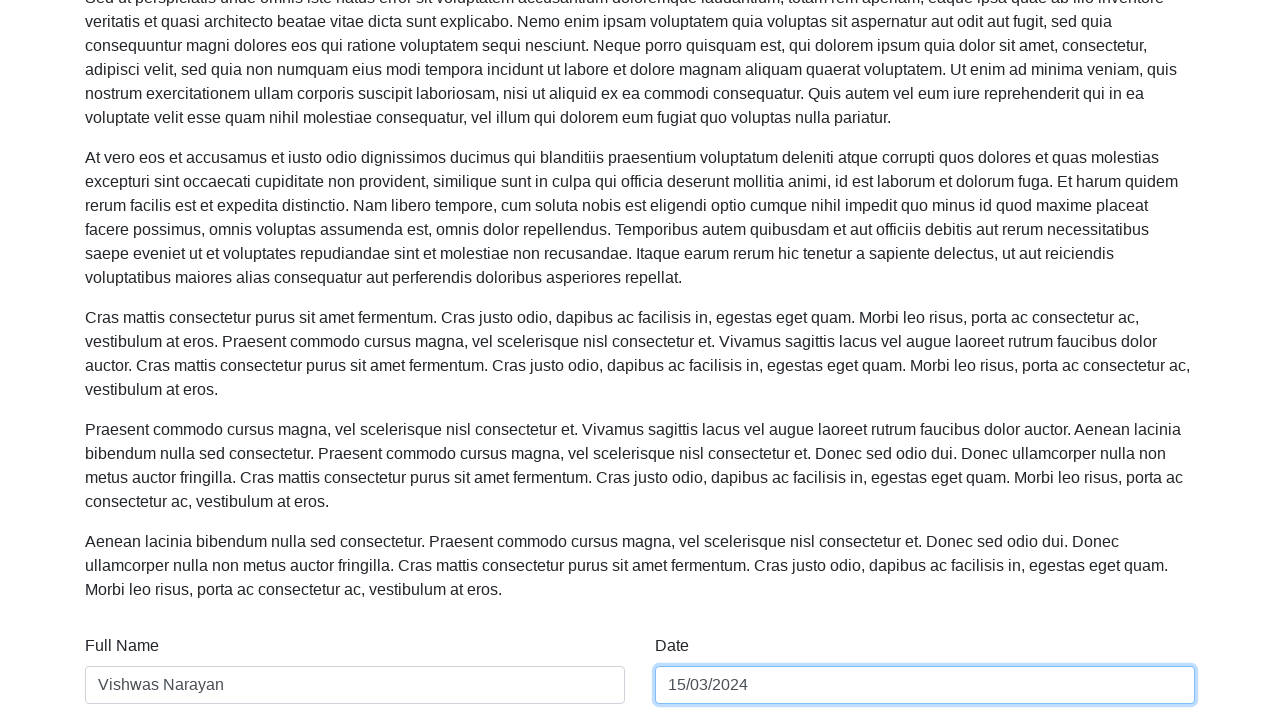